Tests synchronization waits functionality by clicking a button that triggers a delayed text display

Starting URL: https://syntaxprojects.com/synchronization-waits.php

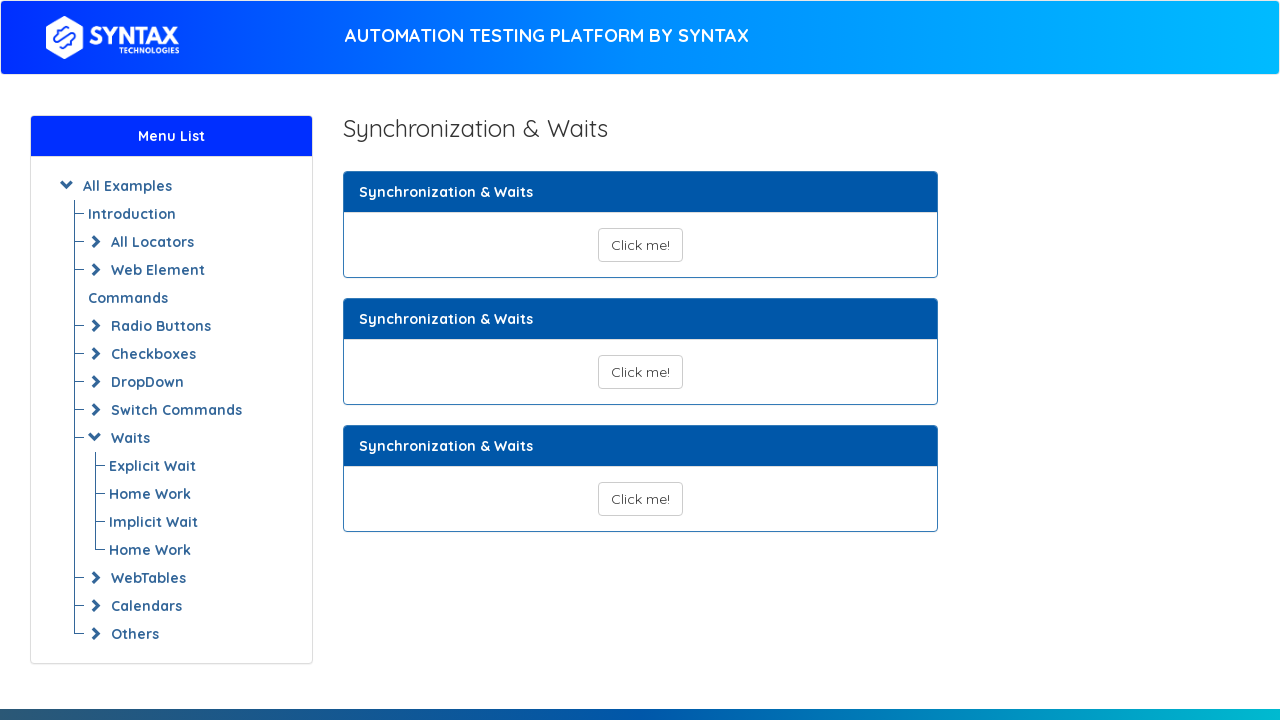

Clicked button to trigger delayed text display at (640, 372) on #show_text_synchronize_02
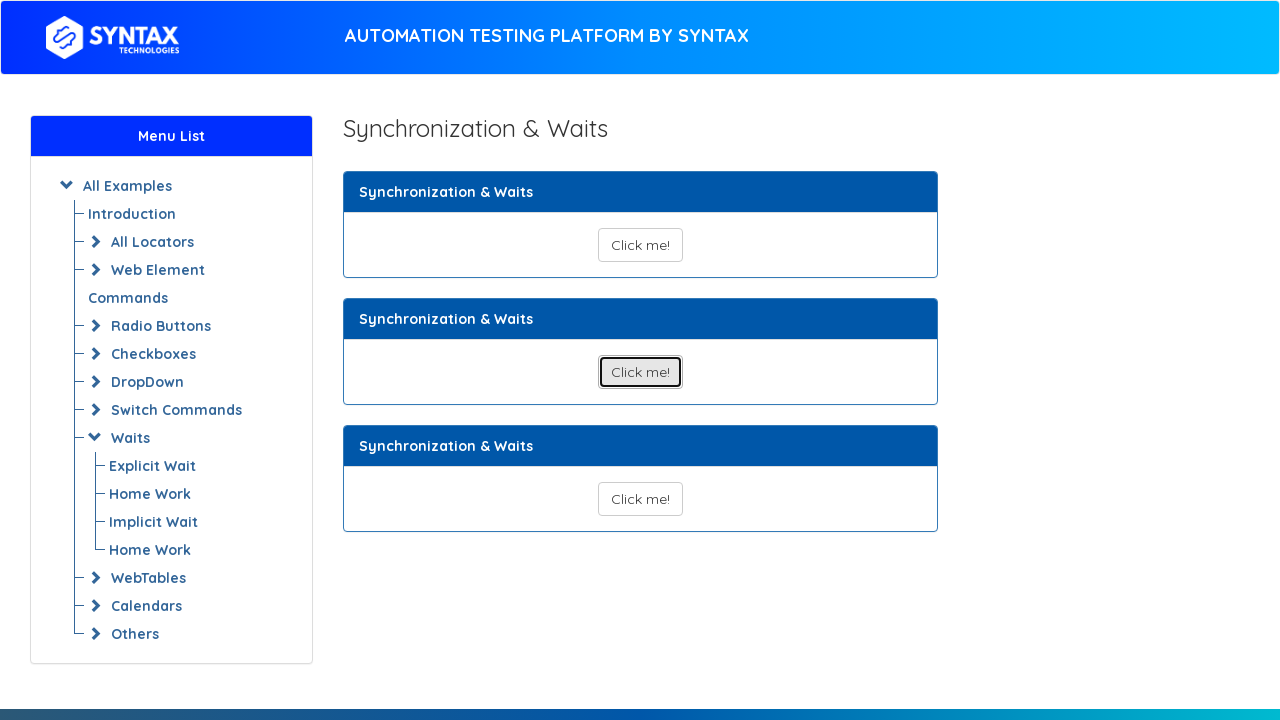

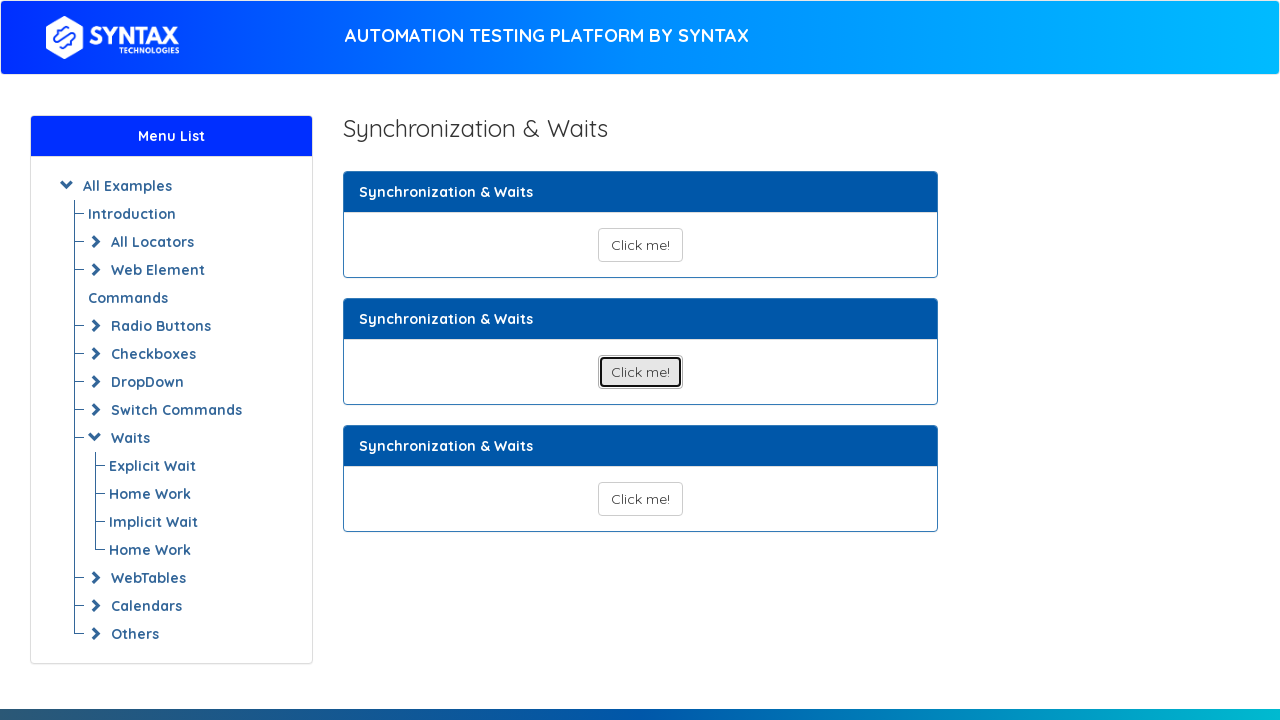